Tests an explicit wait scenario where the script waits for a price element to show "$100", then clicks a book button, reads a value, performs a mathematical calculation, enters the result, and submits the answer.

Starting URL: http://suninjuly.github.io/explicit_wait2.html

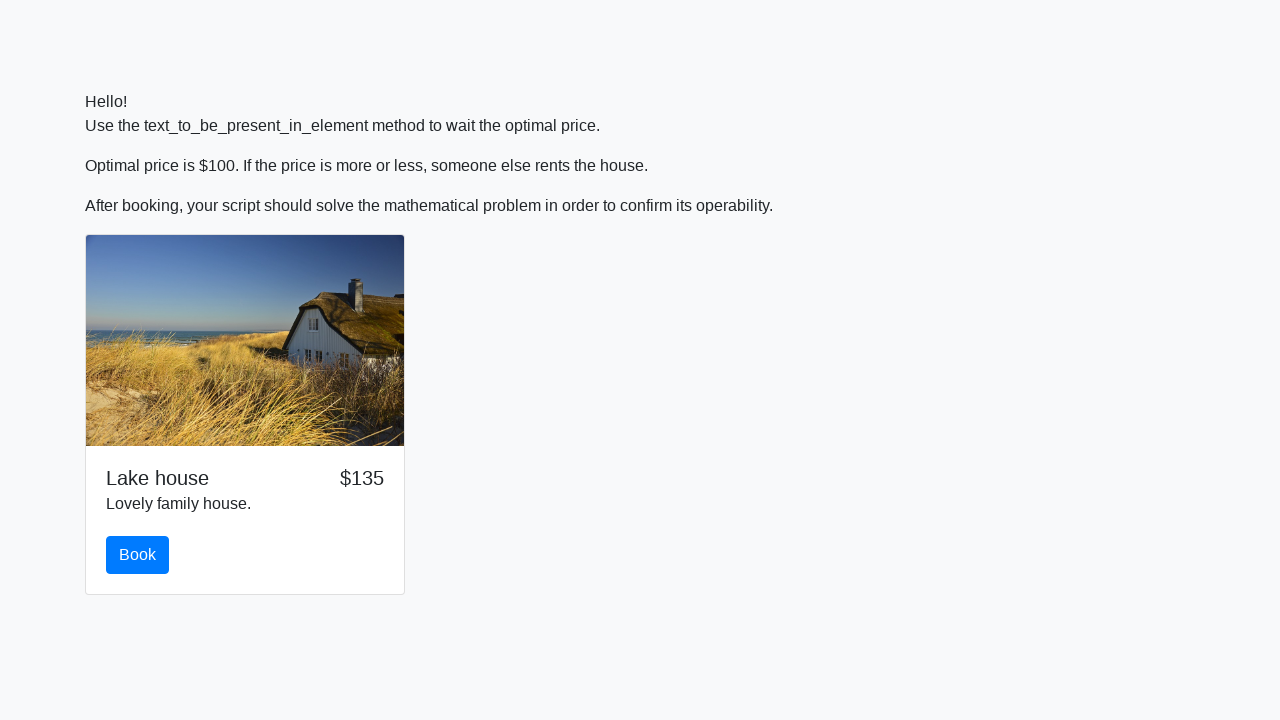

Waited for price element to show '$100'
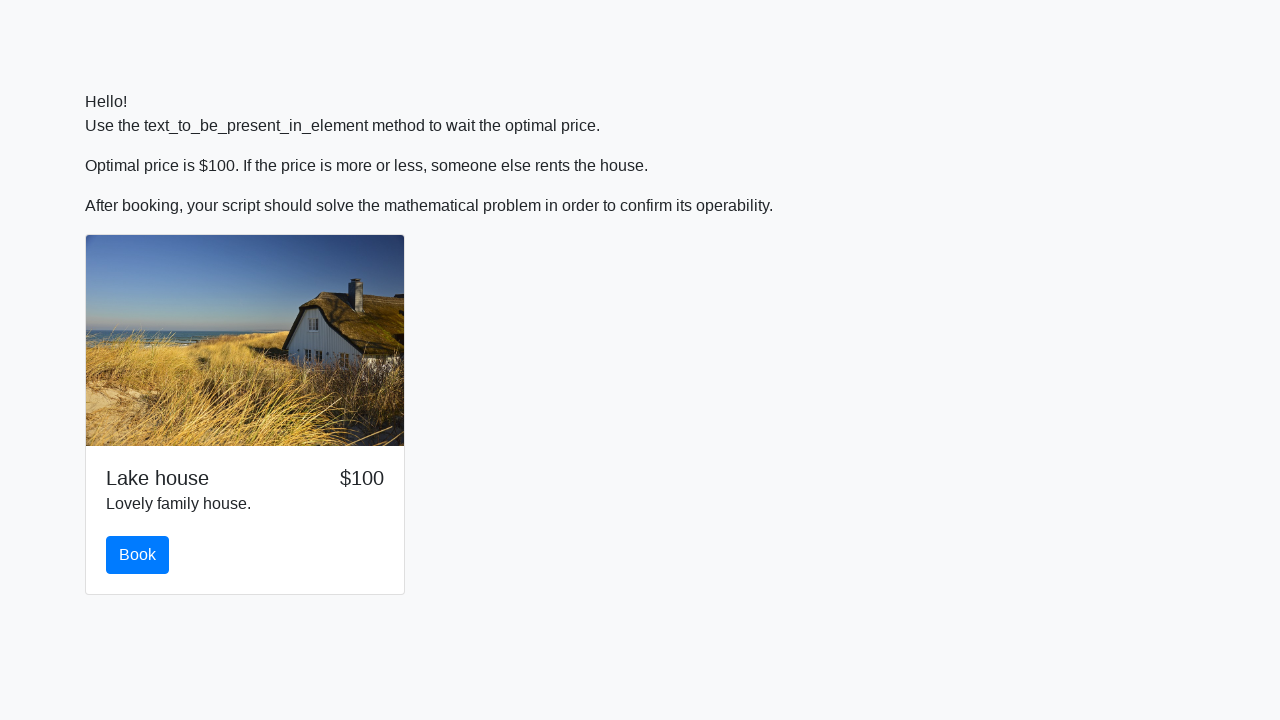

Clicked the book button at (138, 555) on #book
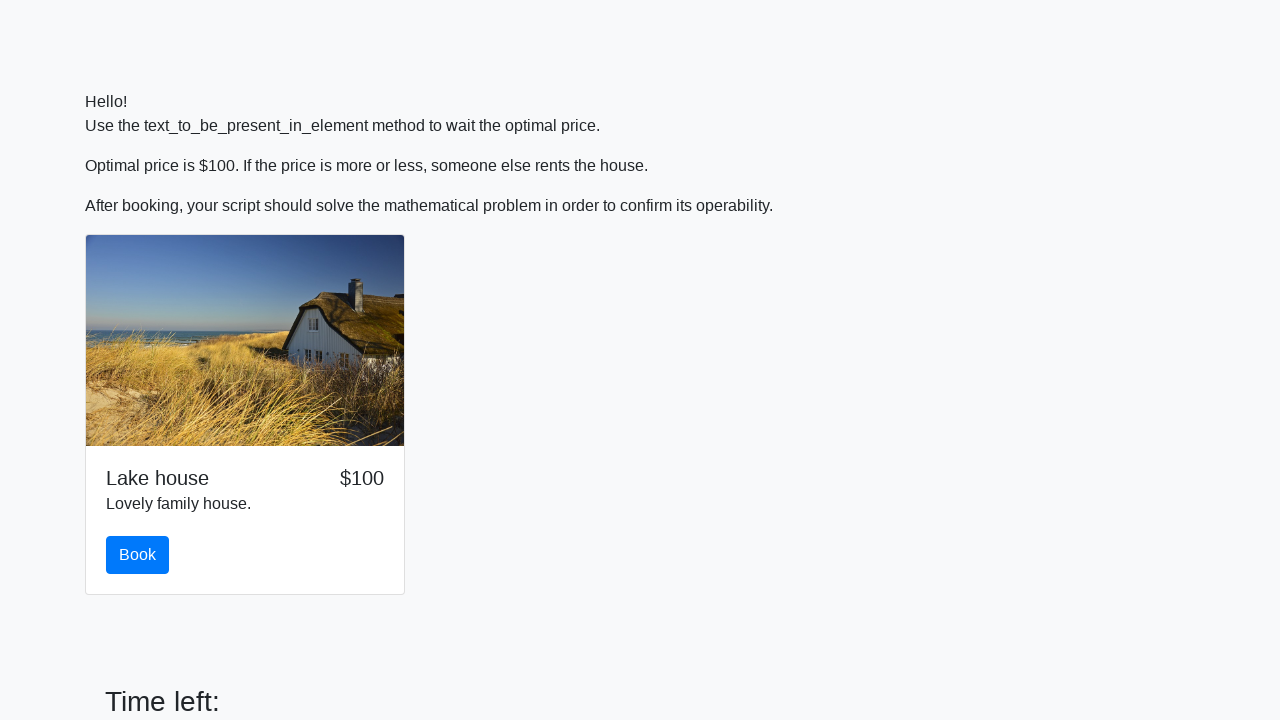

Retrieved input value from #input_value element
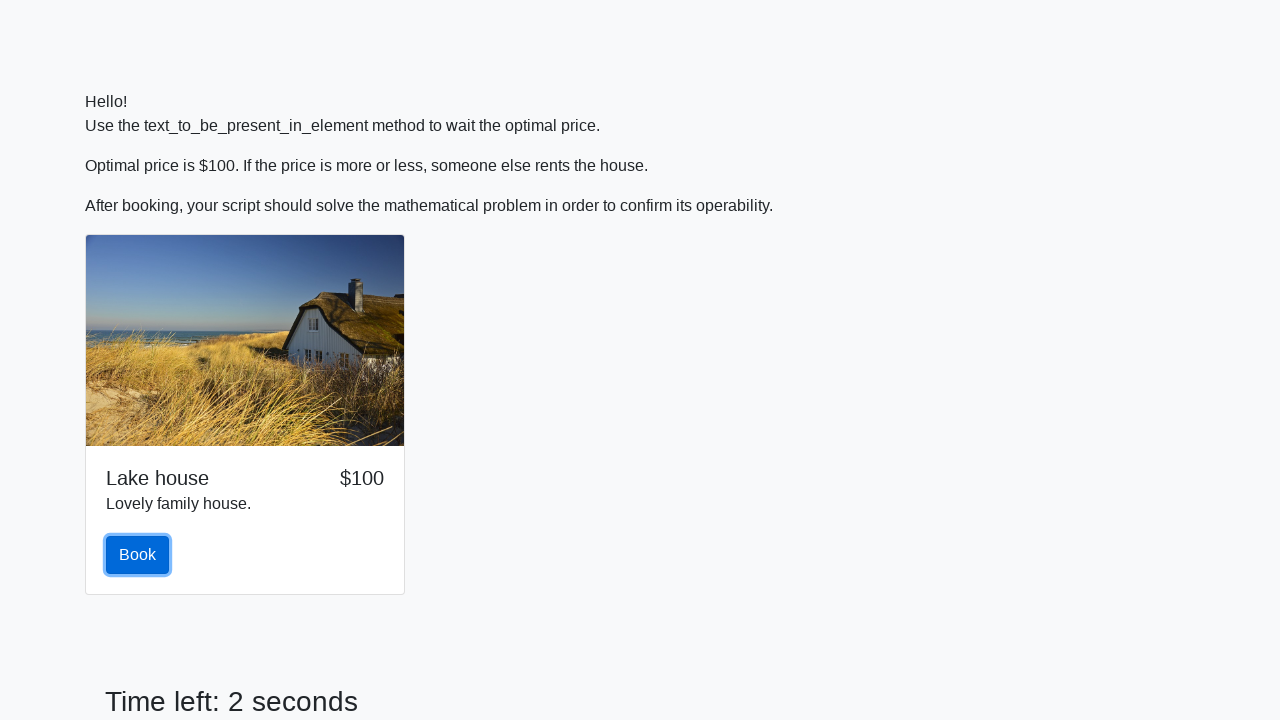

Performed mathematical calculation on value 799, result: 2.3342002209037016
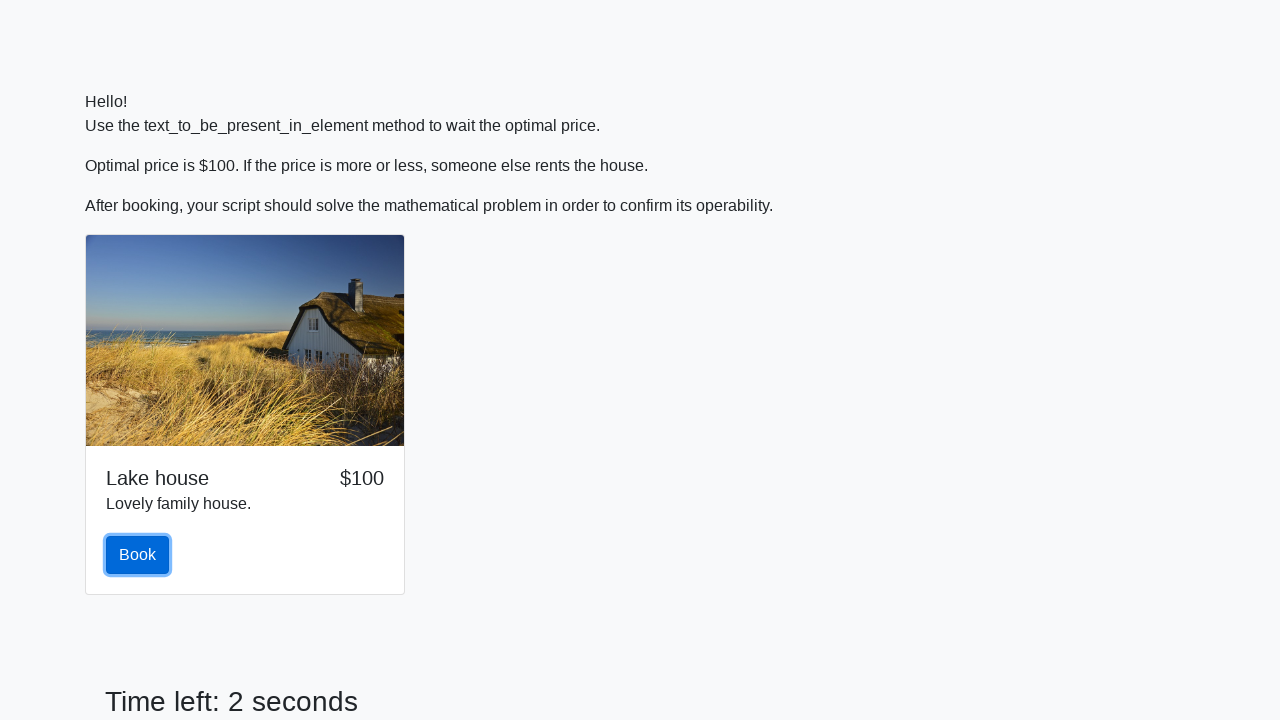

Filled answer field with calculated result '2.3342002209037016' on #answer
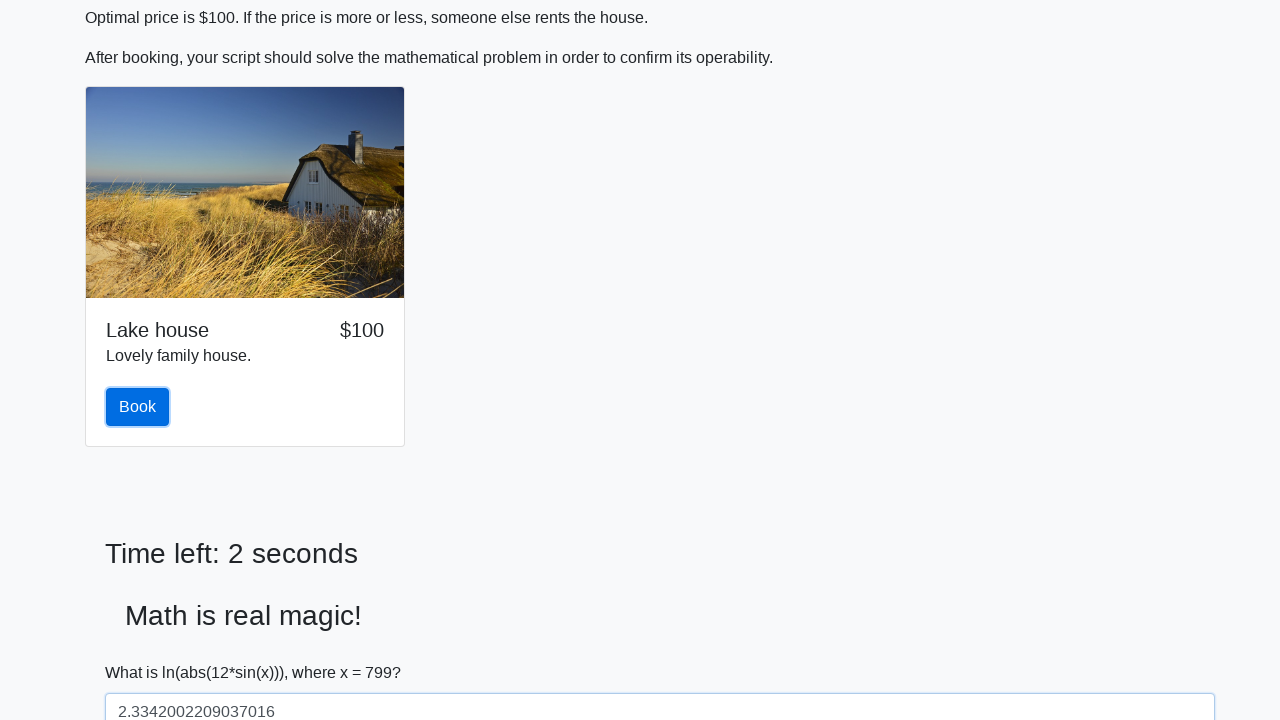

Clicked the solve button to submit answer at (143, 651) on #solve
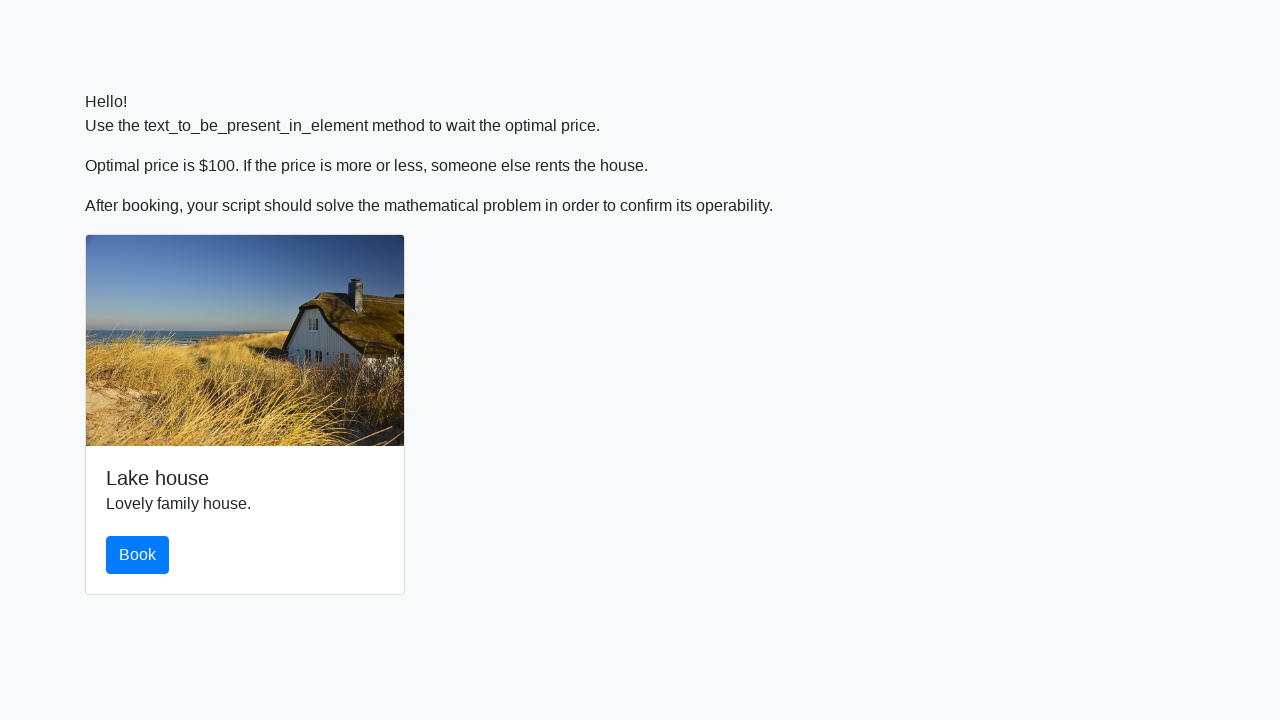

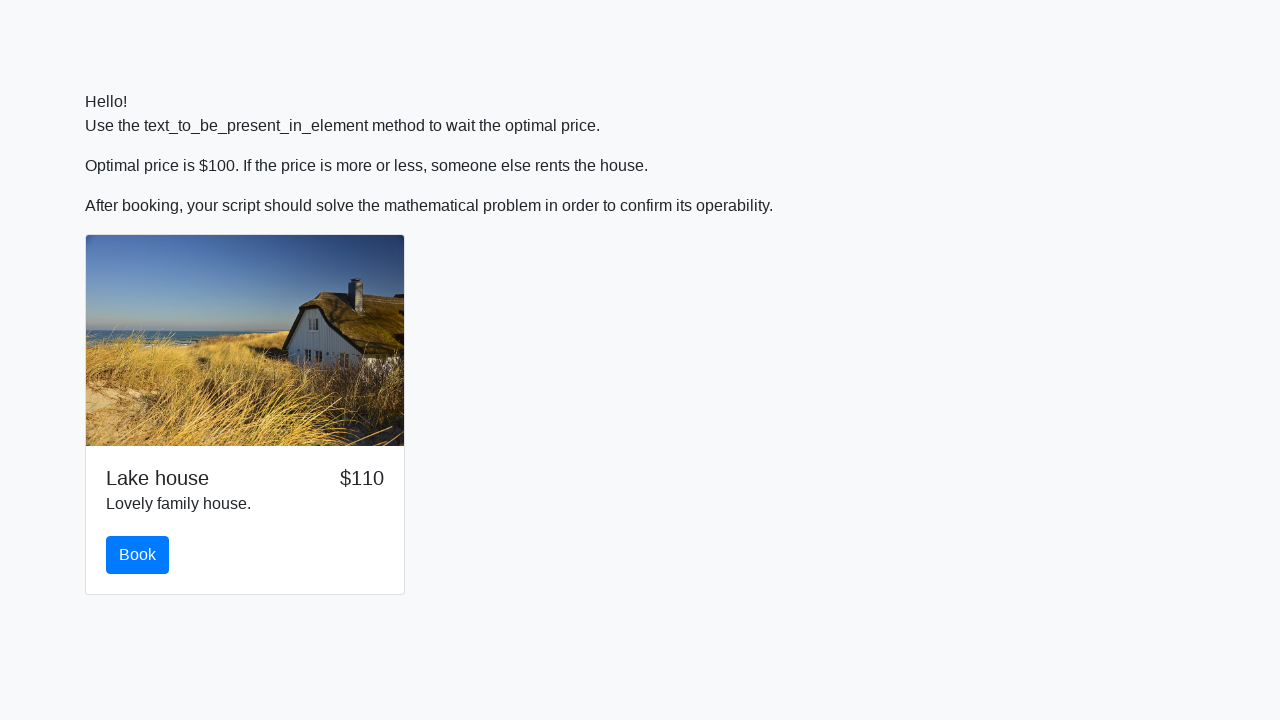